Continuously refreshes the Brazilian electoral results page every 60 seconds to keep it updated

Starting URL: https://resultados.tse.jus.br/oficial/app/index.html

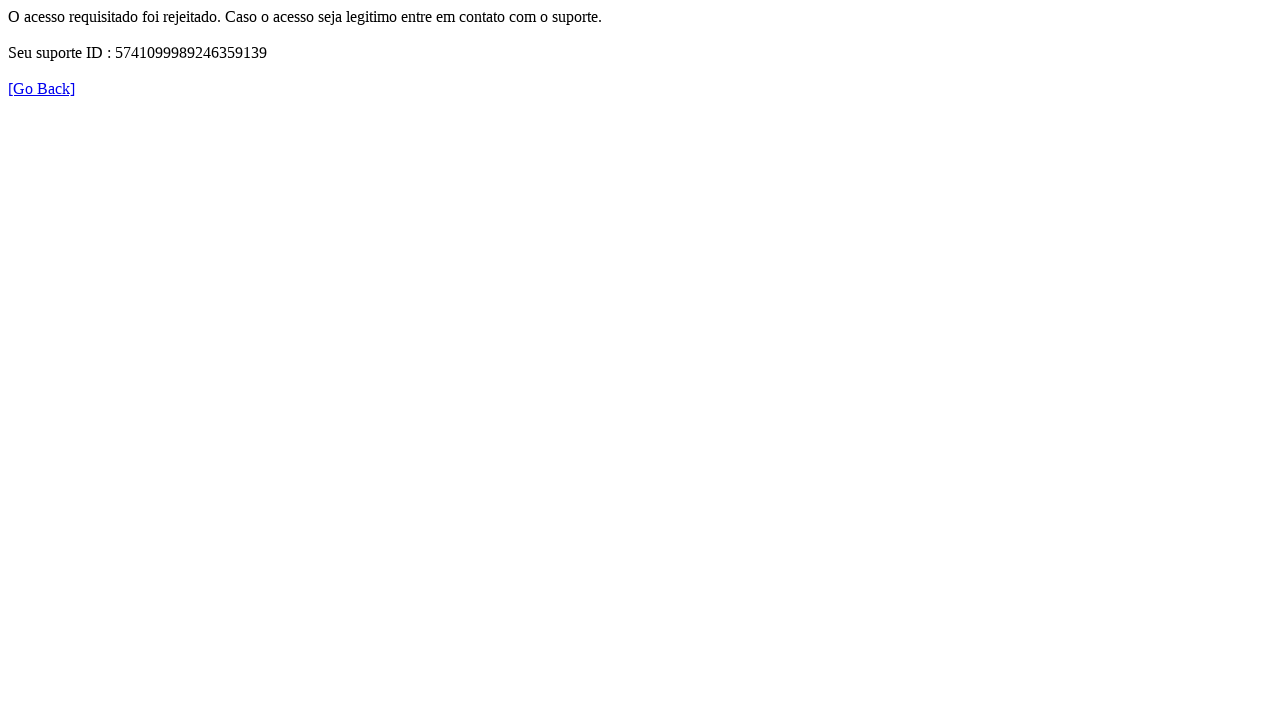

Reloaded Brazilian electoral results page
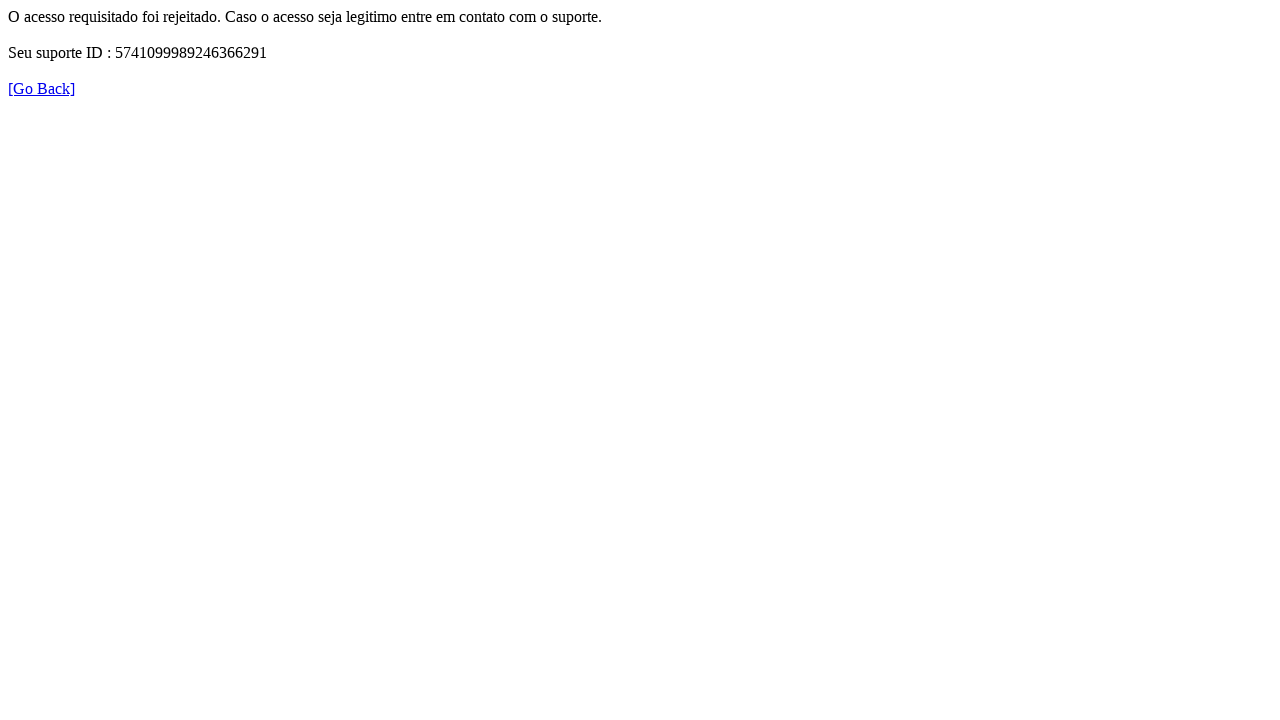

Waited 2 seconds before next refresh
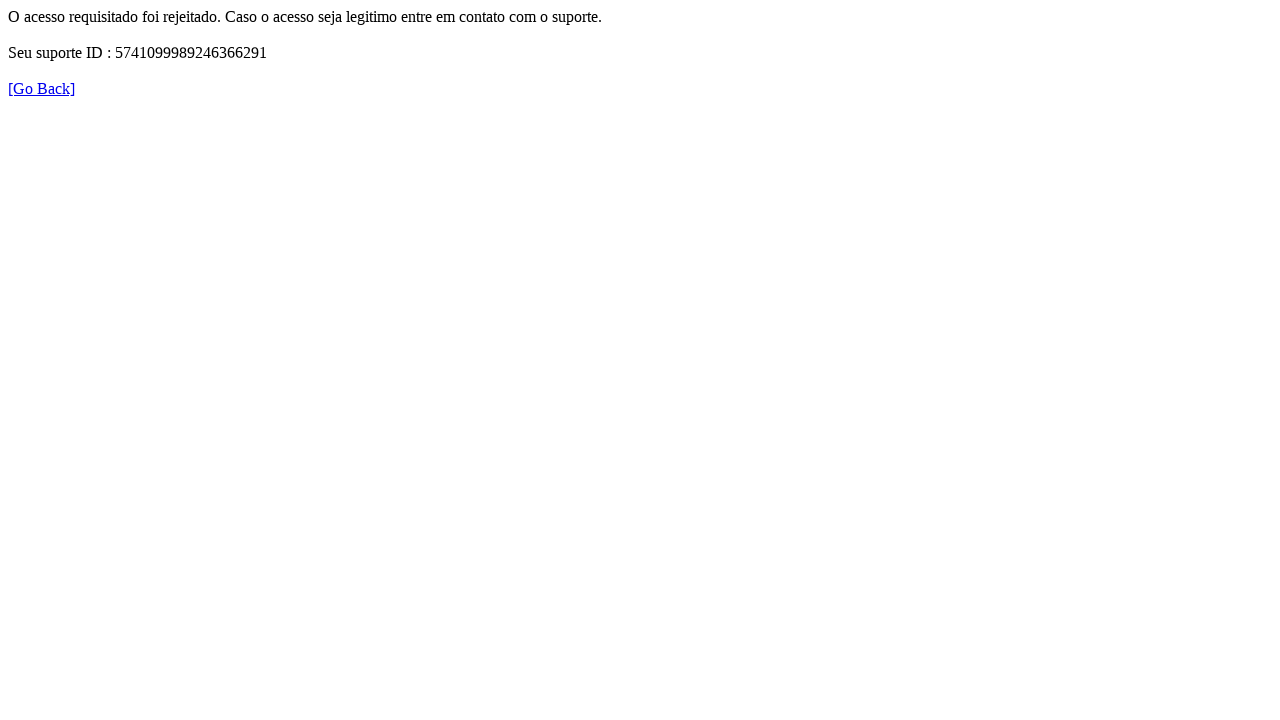

Reloaded Brazilian electoral results page
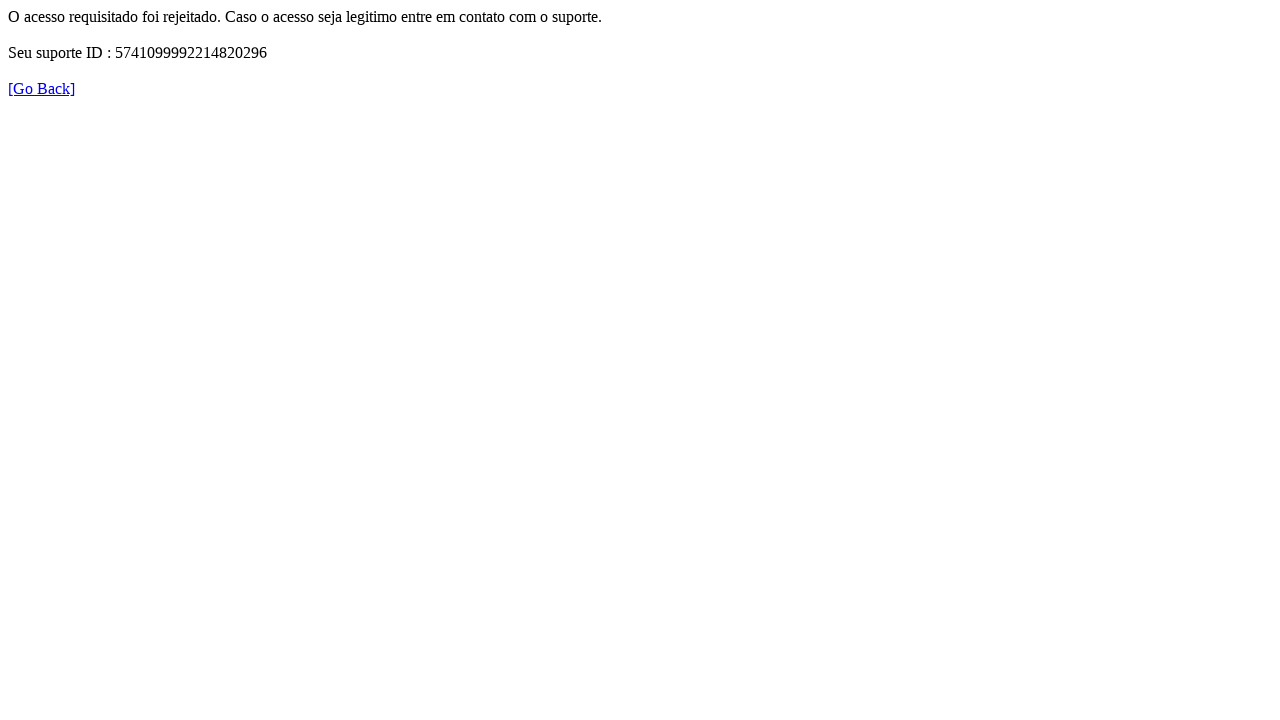

Waited 2 seconds before next refresh
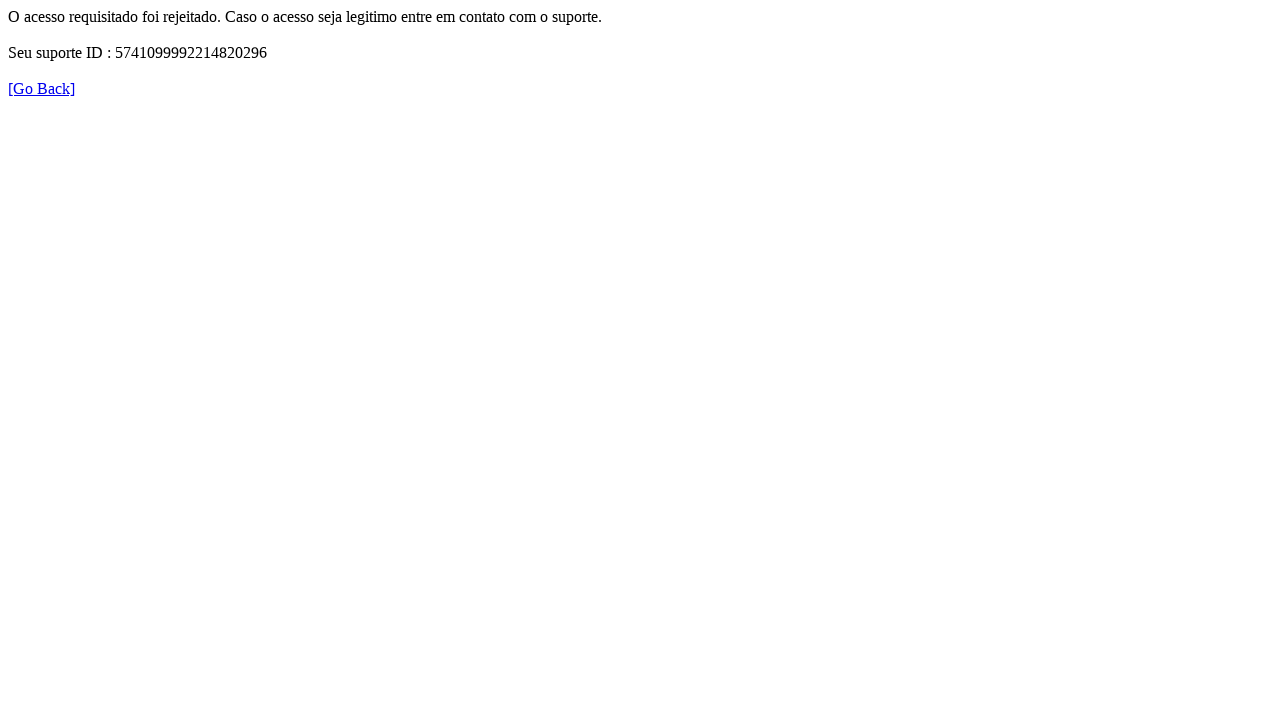

Reloaded Brazilian electoral results page
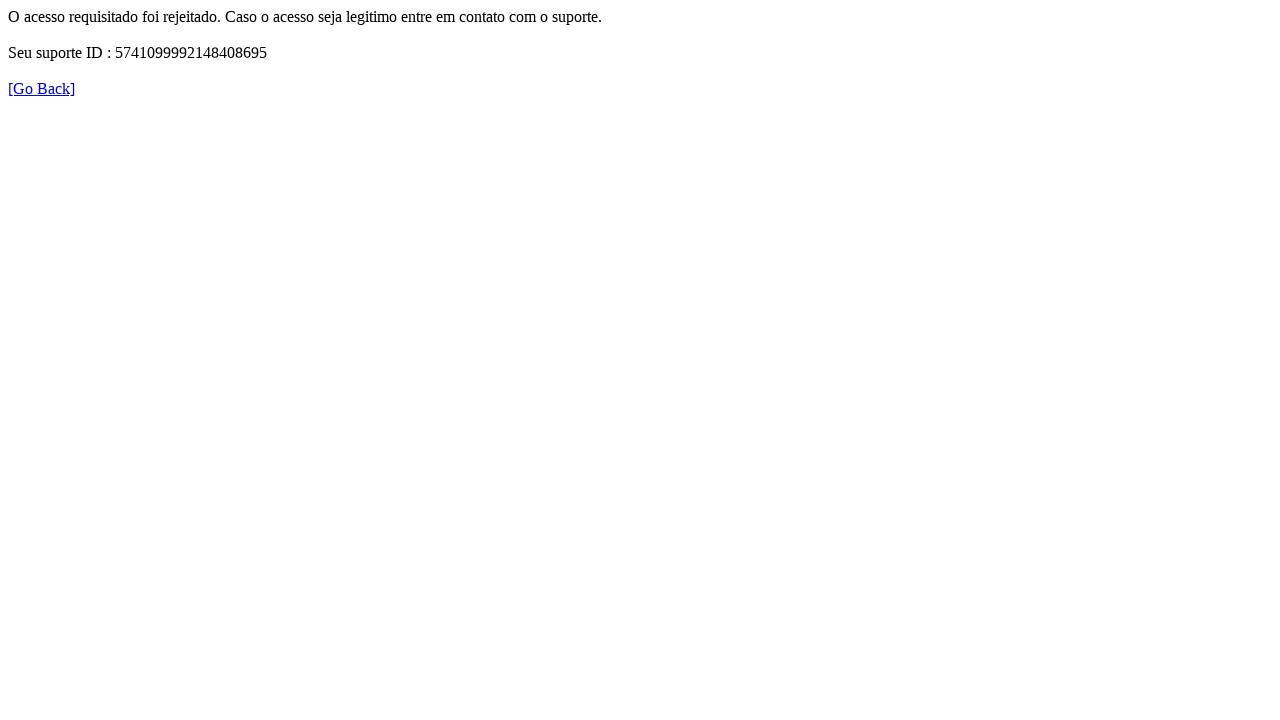

Waited 2 seconds before next refresh
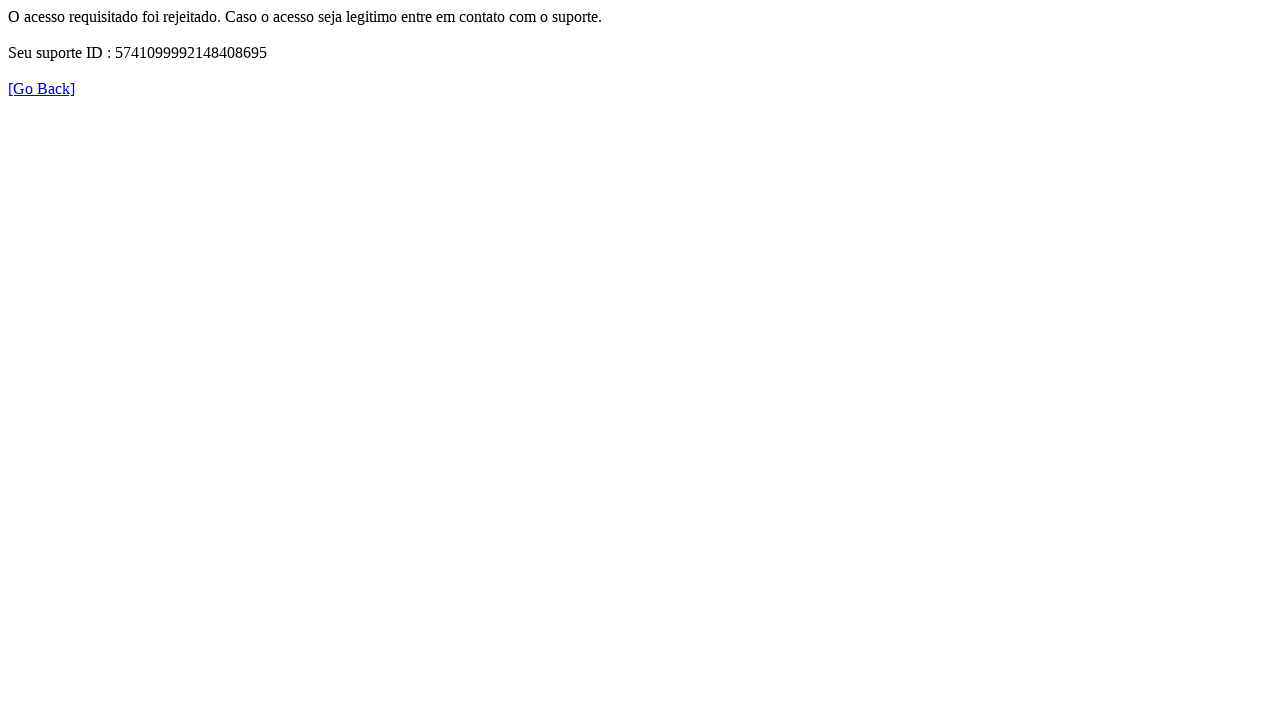

Reloaded Brazilian electoral results page
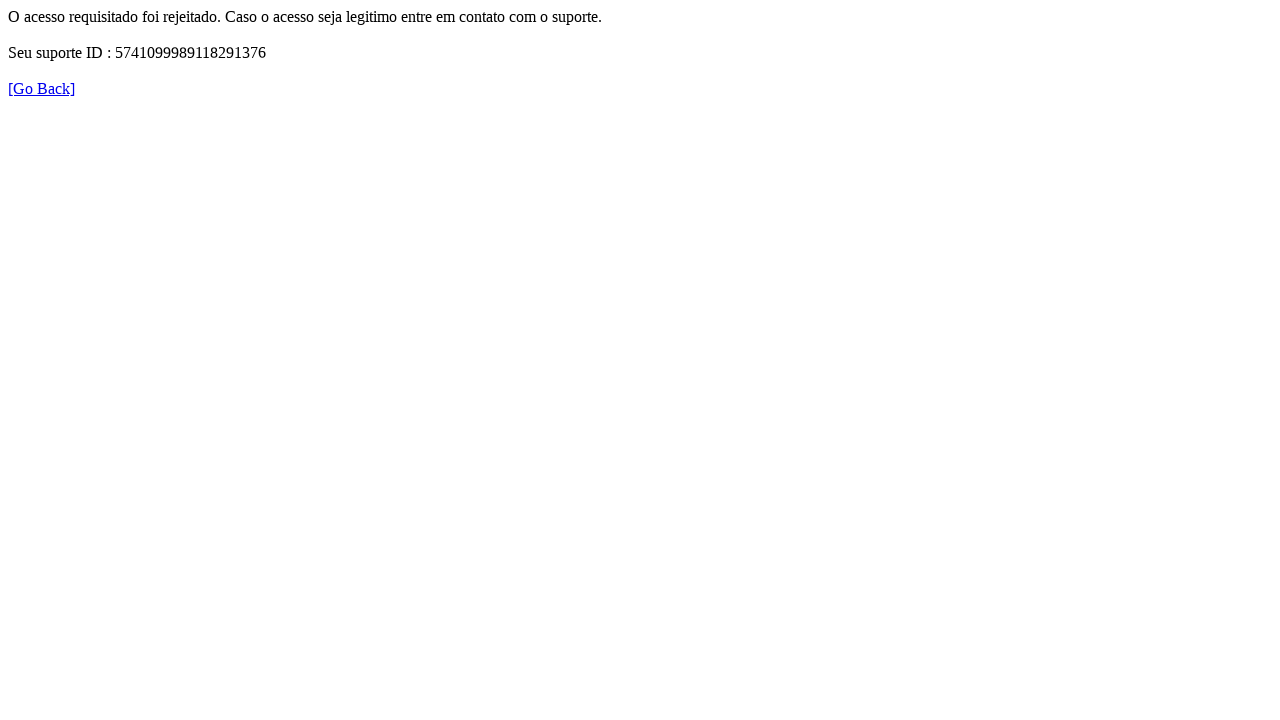

Waited 2 seconds before next refresh
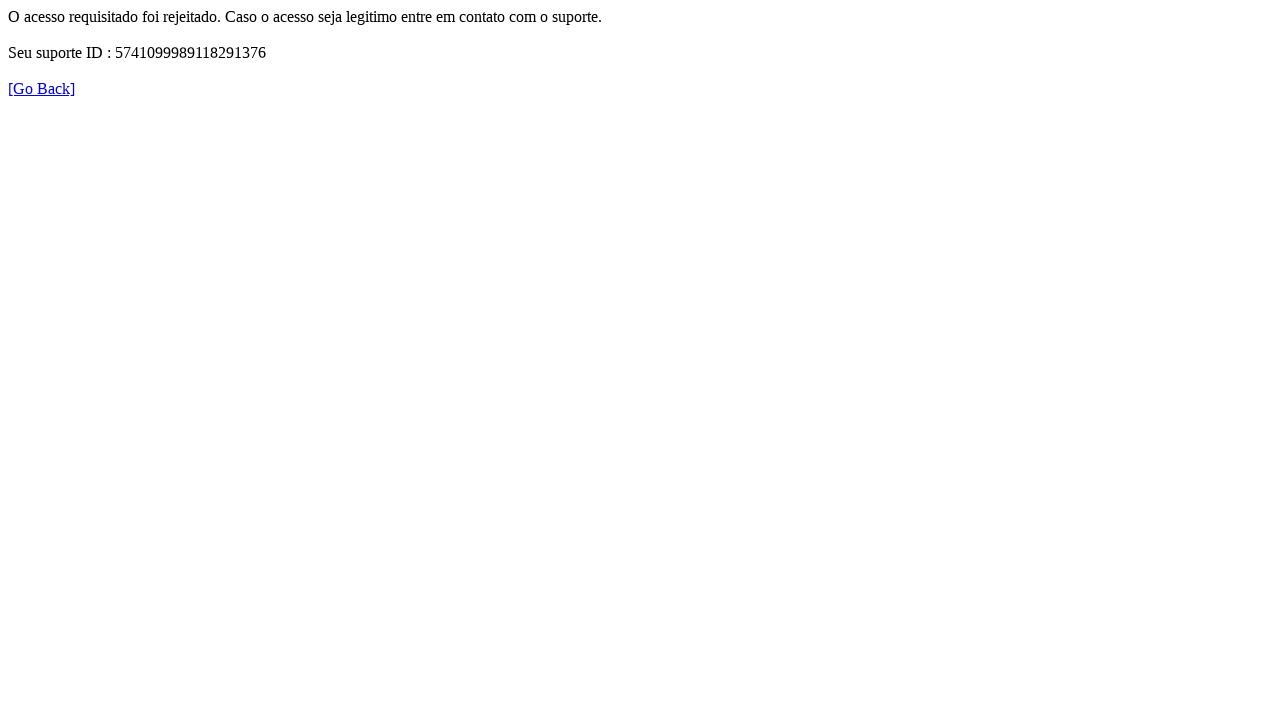

Reloaded Brazilian electoral results page
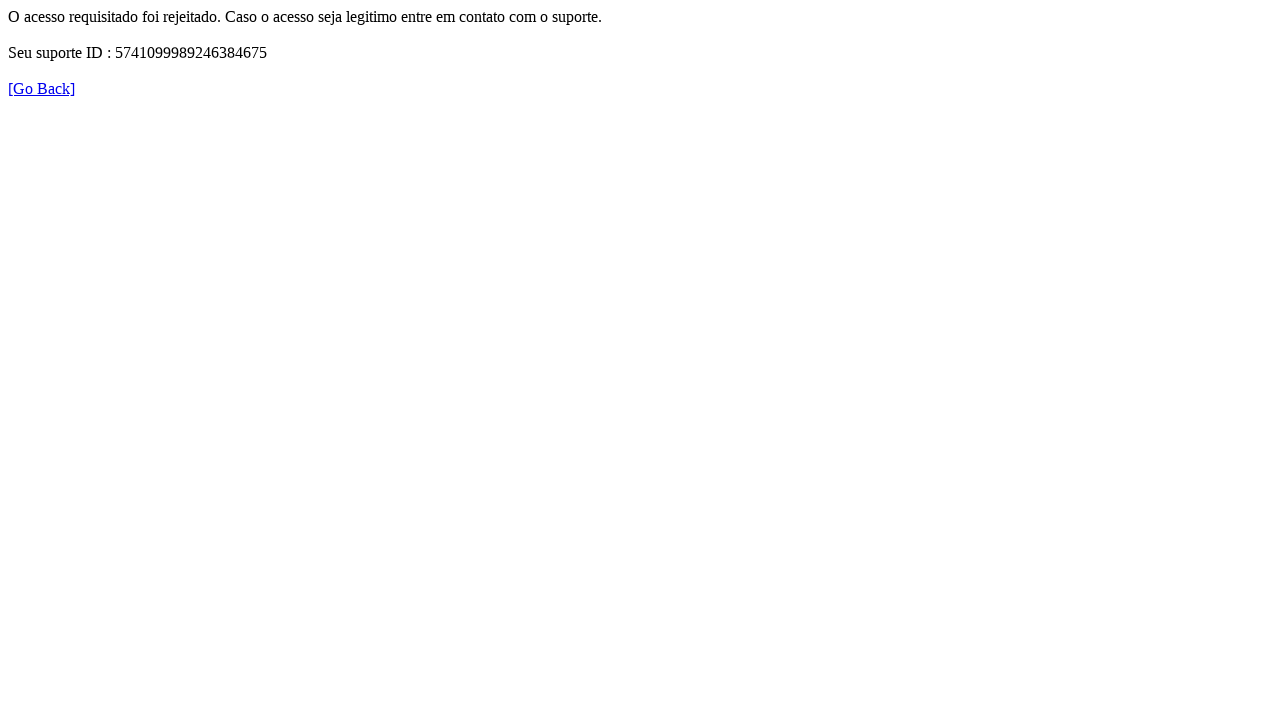

Waited 2 seconds before next refresh
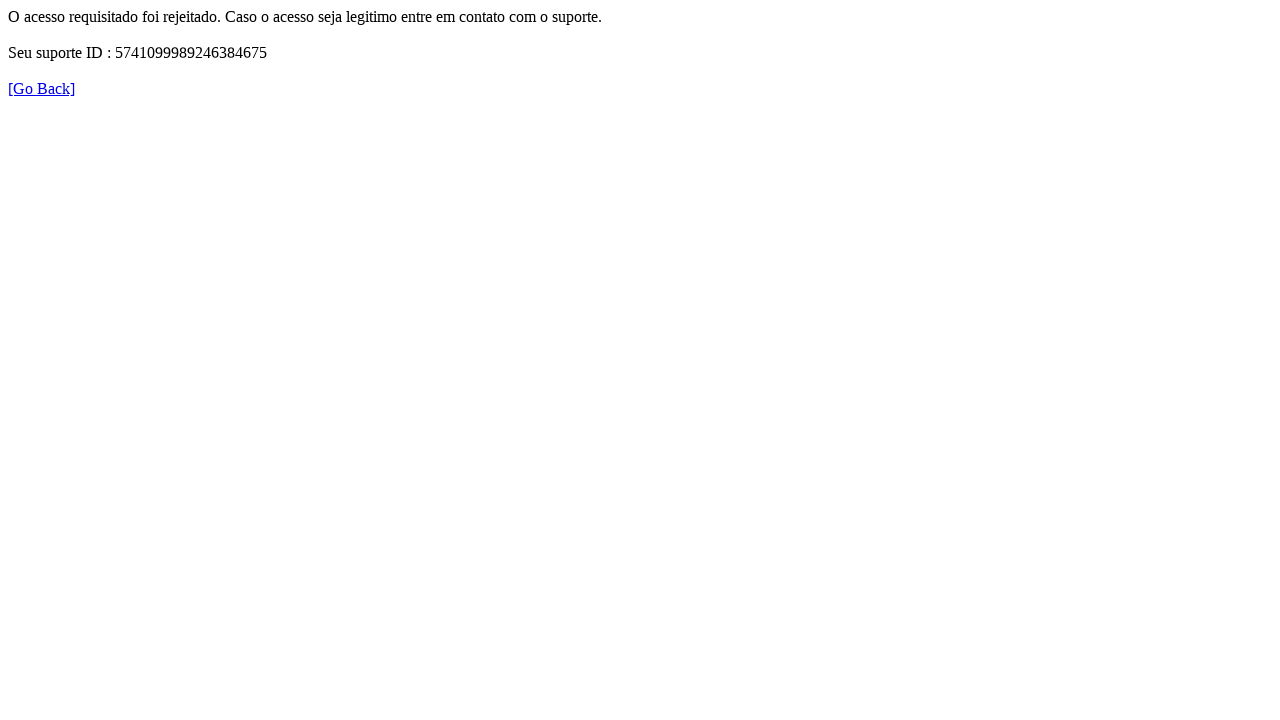

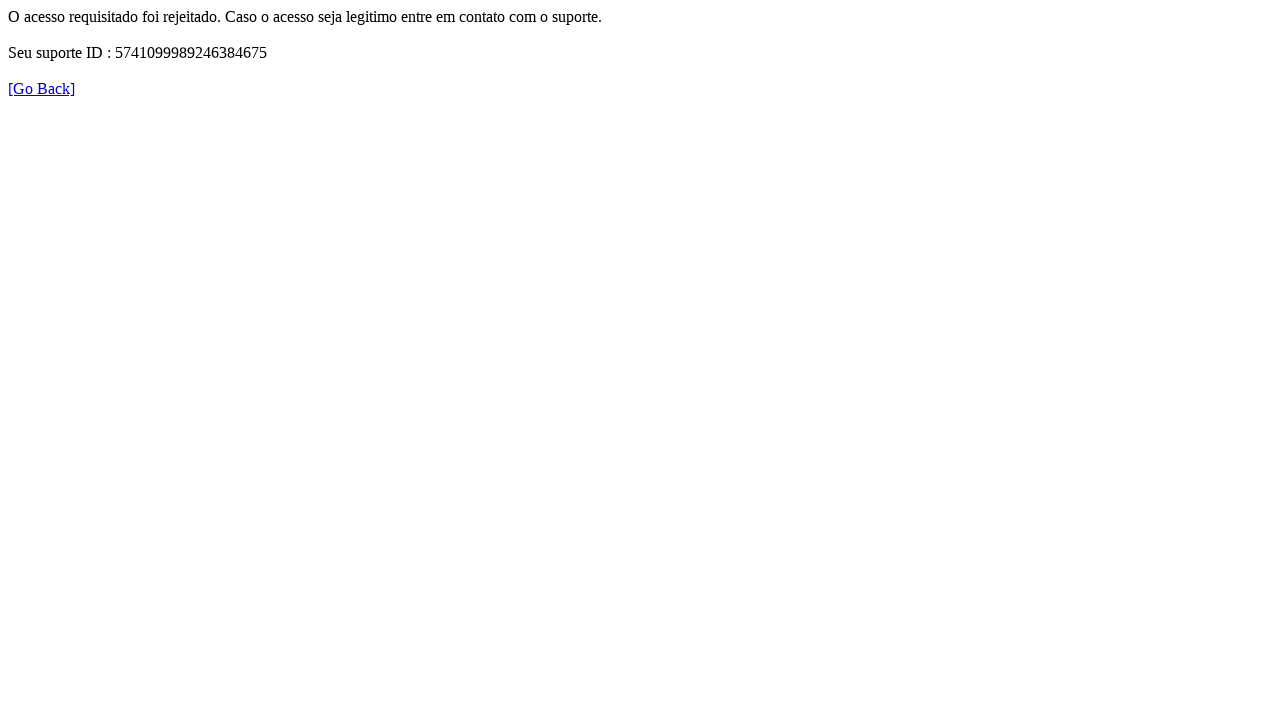